Tests that a radio/podcast detail page loads correctly by verifying the page identifier

Starting URL: https://www.gcores.com/radios/169168

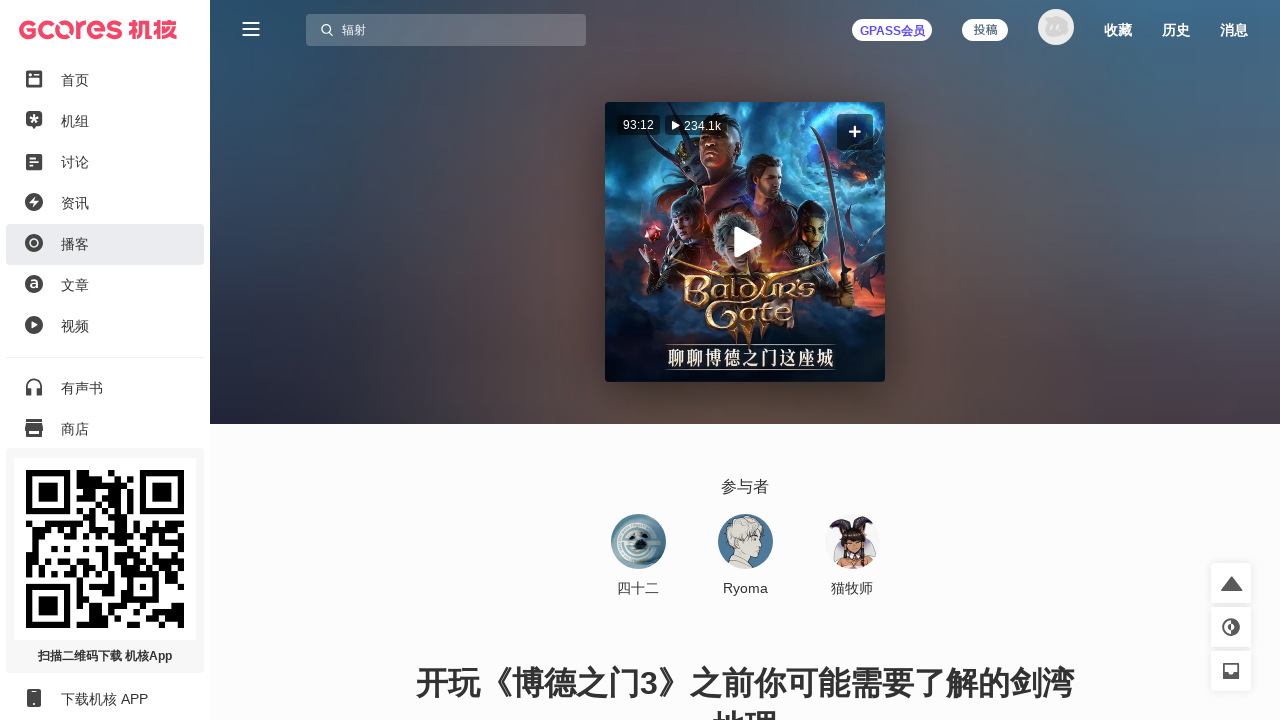

Main app container loaded
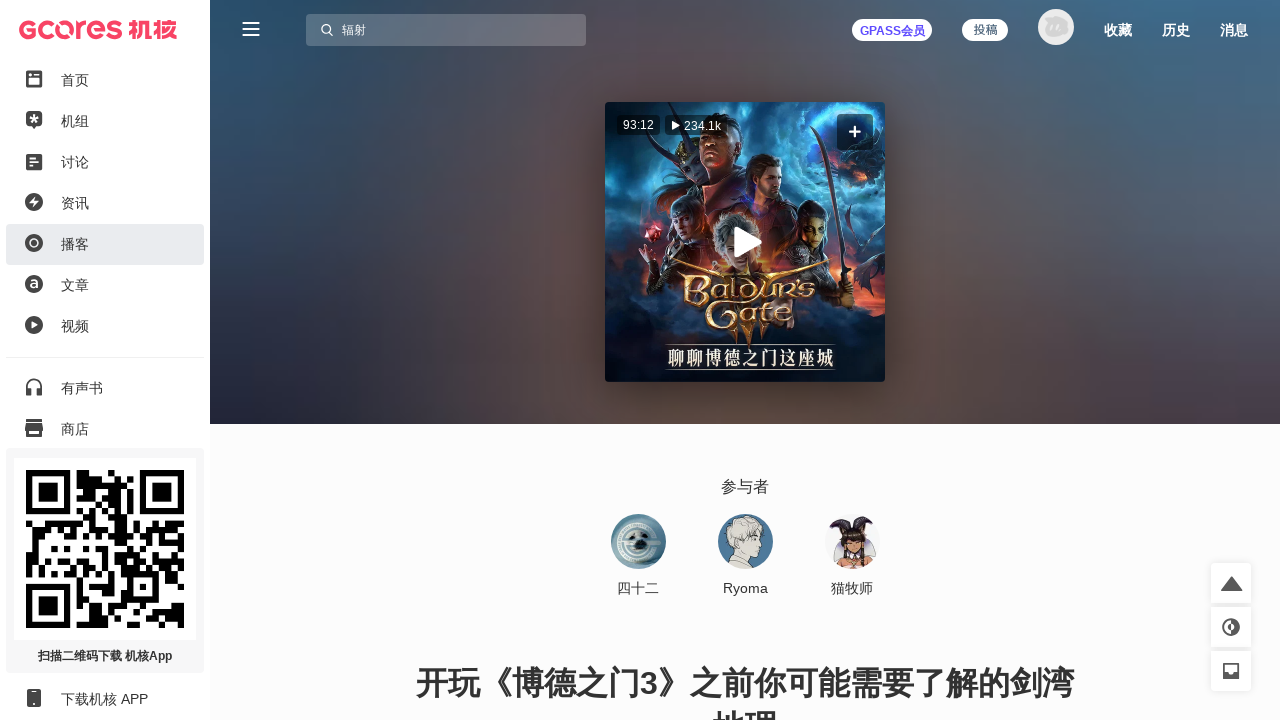

Located main app container element
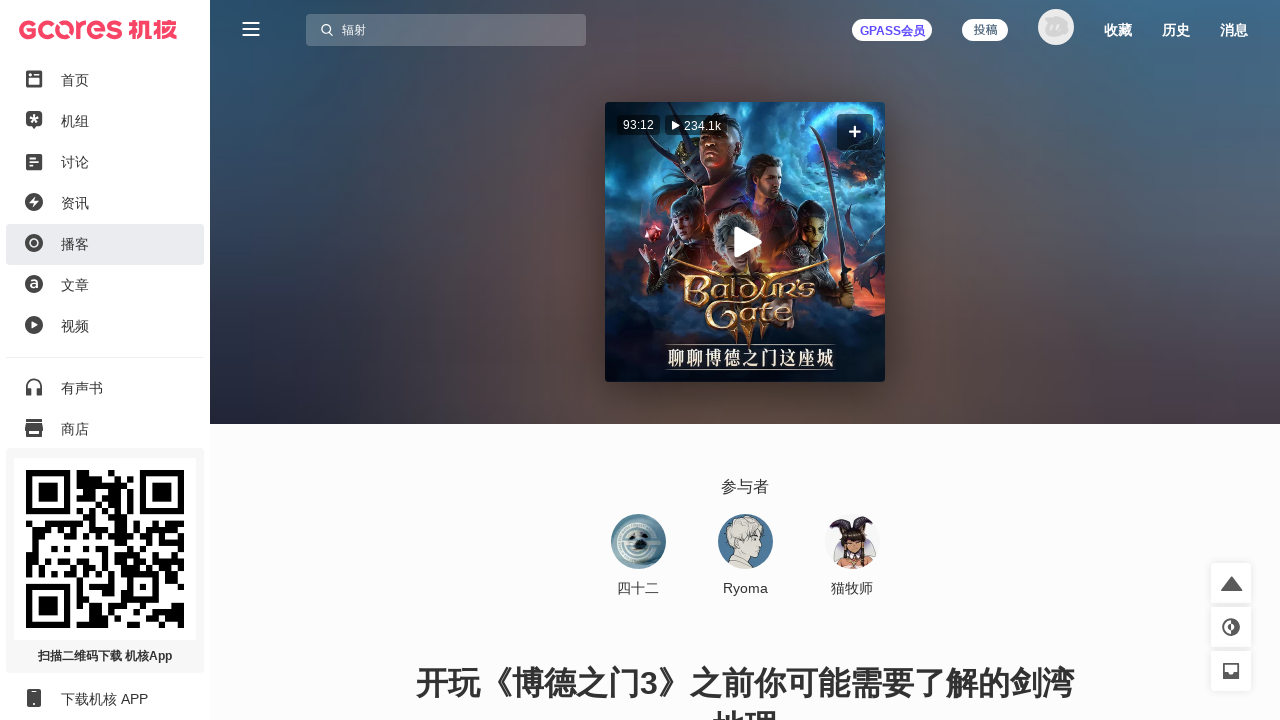

Verified page identifier is 'radio' - radio detail page loaded correctly
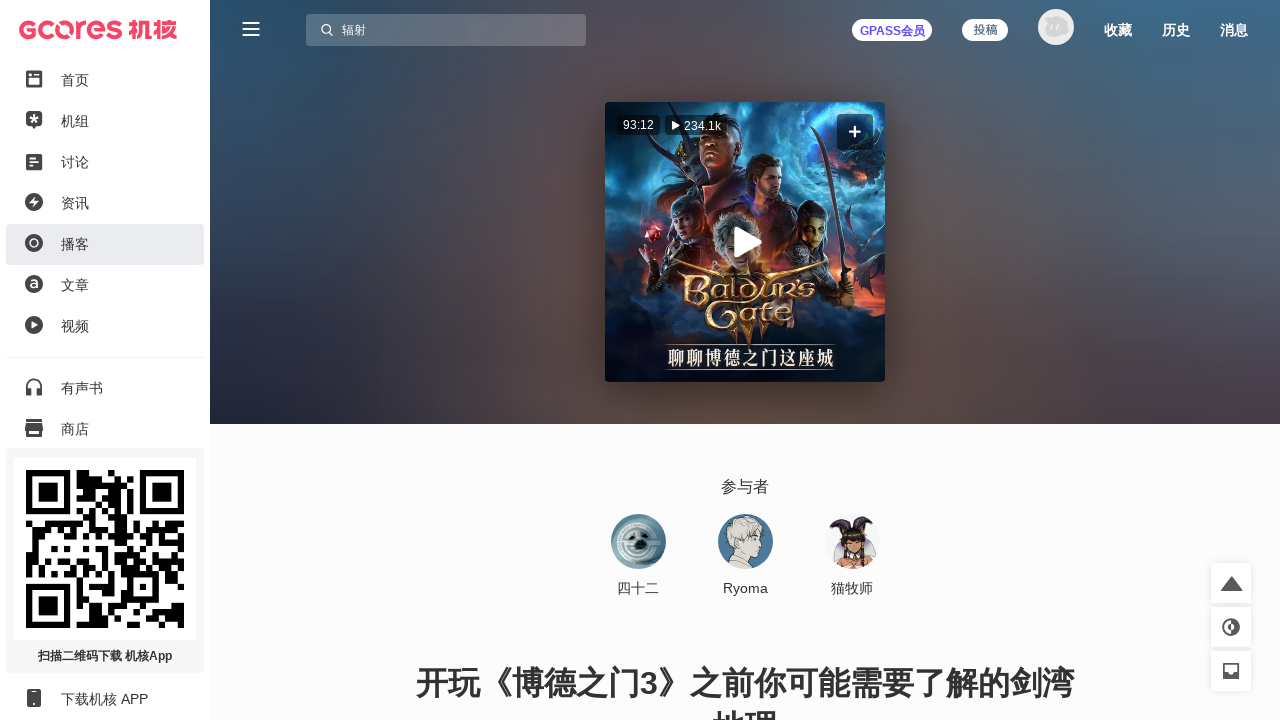

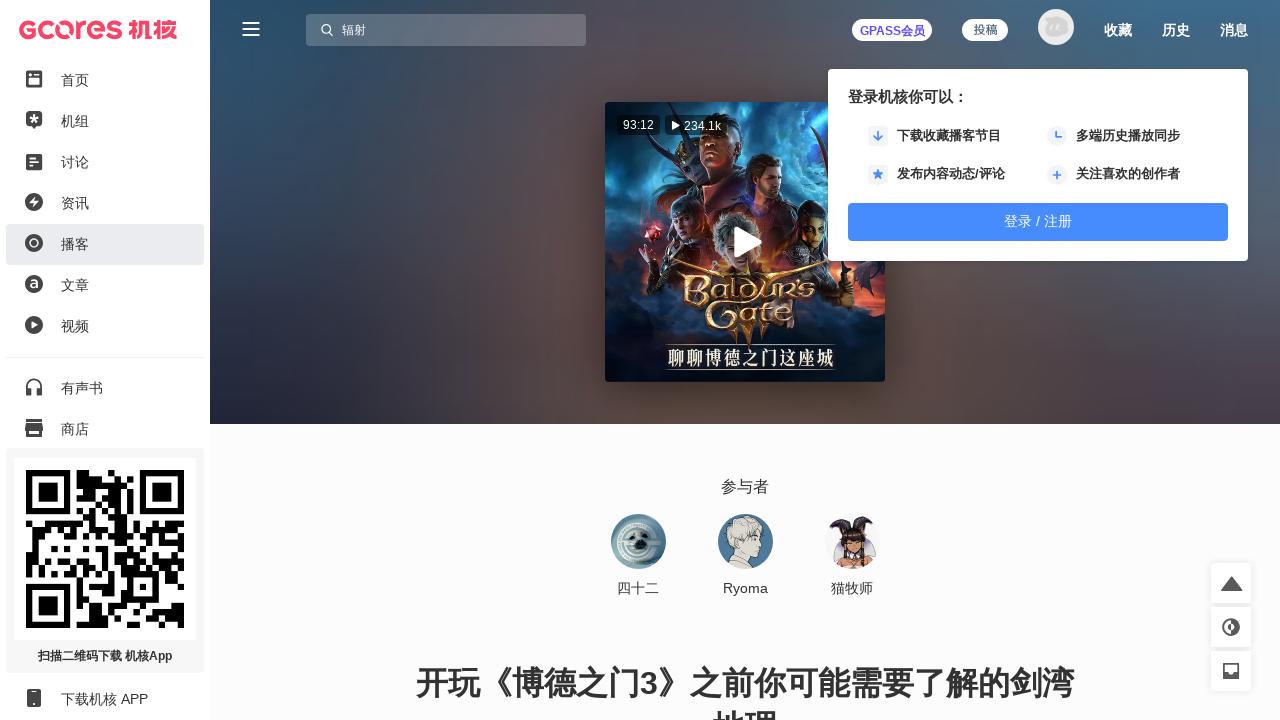